Tests web table functionality by adding a new record via the ADD button, filling the registration form, then editing the record and verifying the changes.

Starting URL: https://demoqa.com/webtables

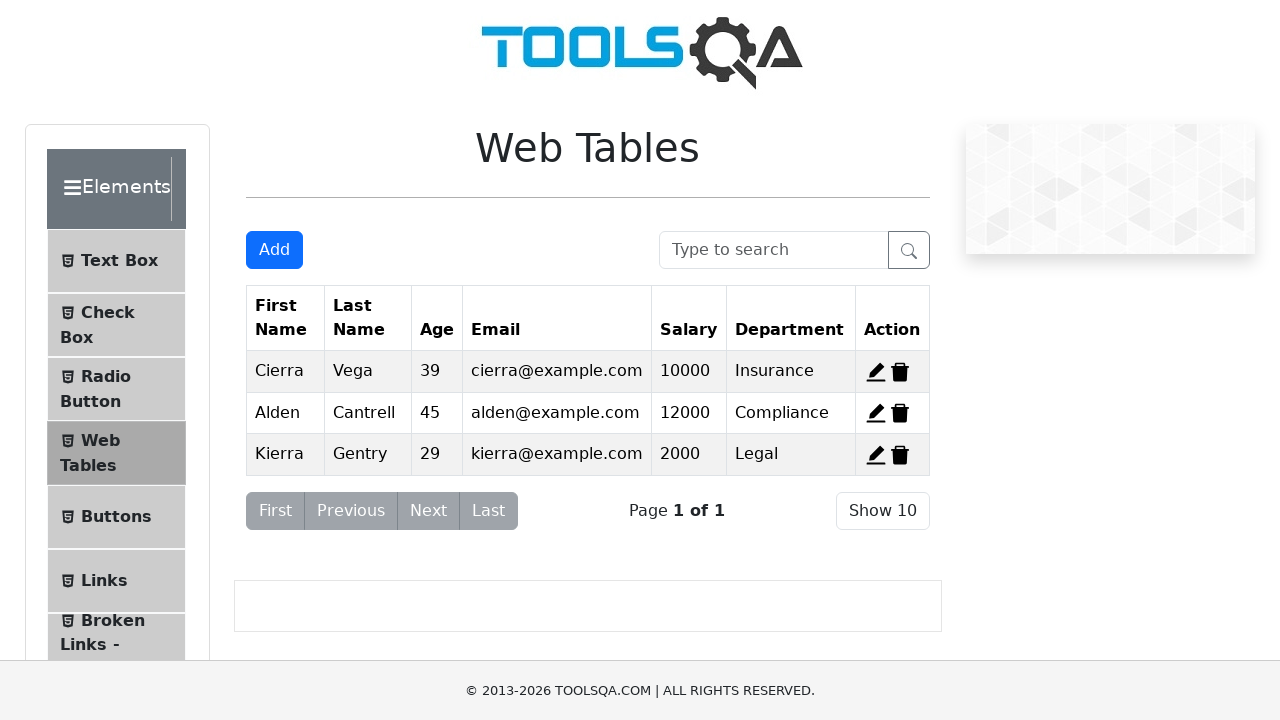

Clicked ADD button to open registration form at (274, 250) on #addNewRecordButton
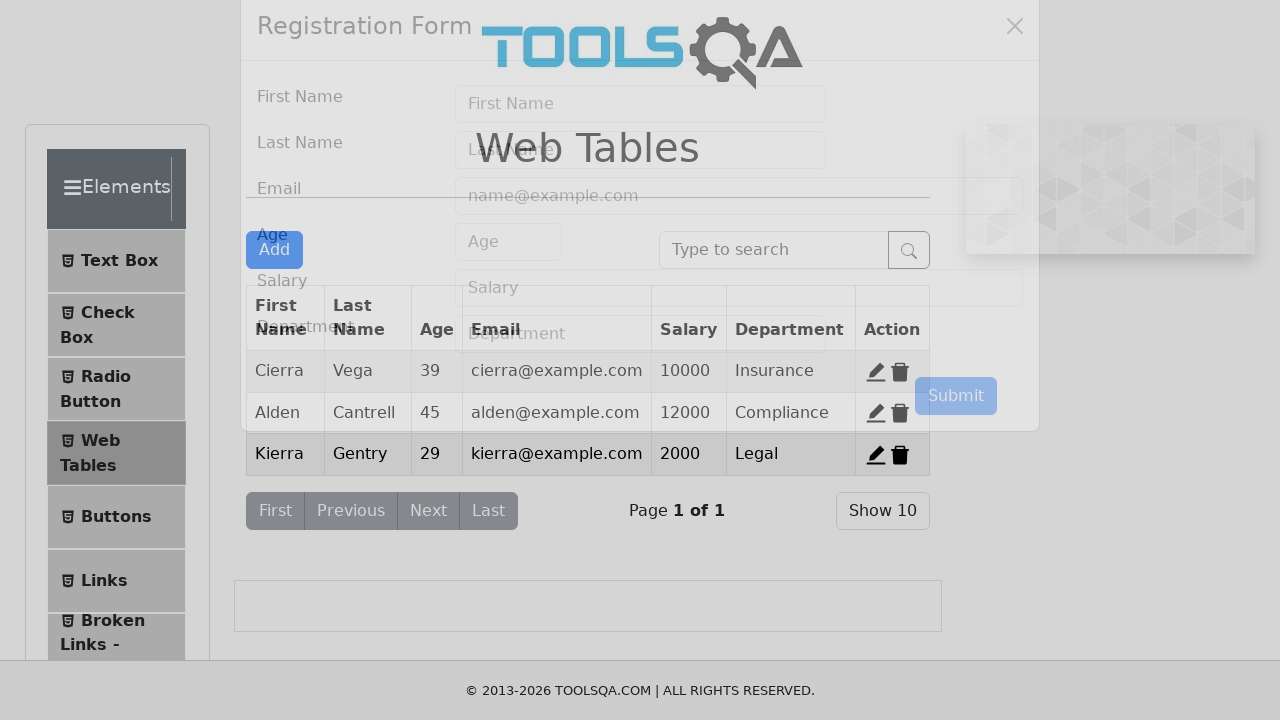

Registration form modal appeared
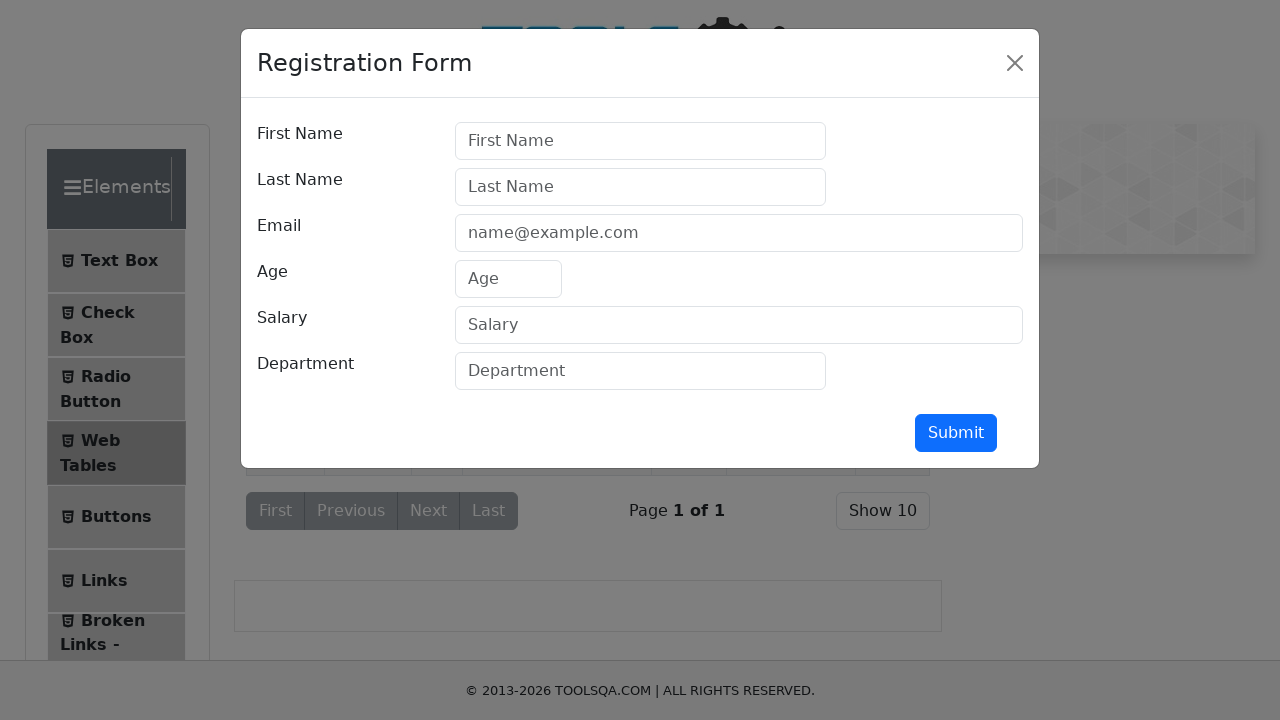

Filled first name field with 'John' on #firstName
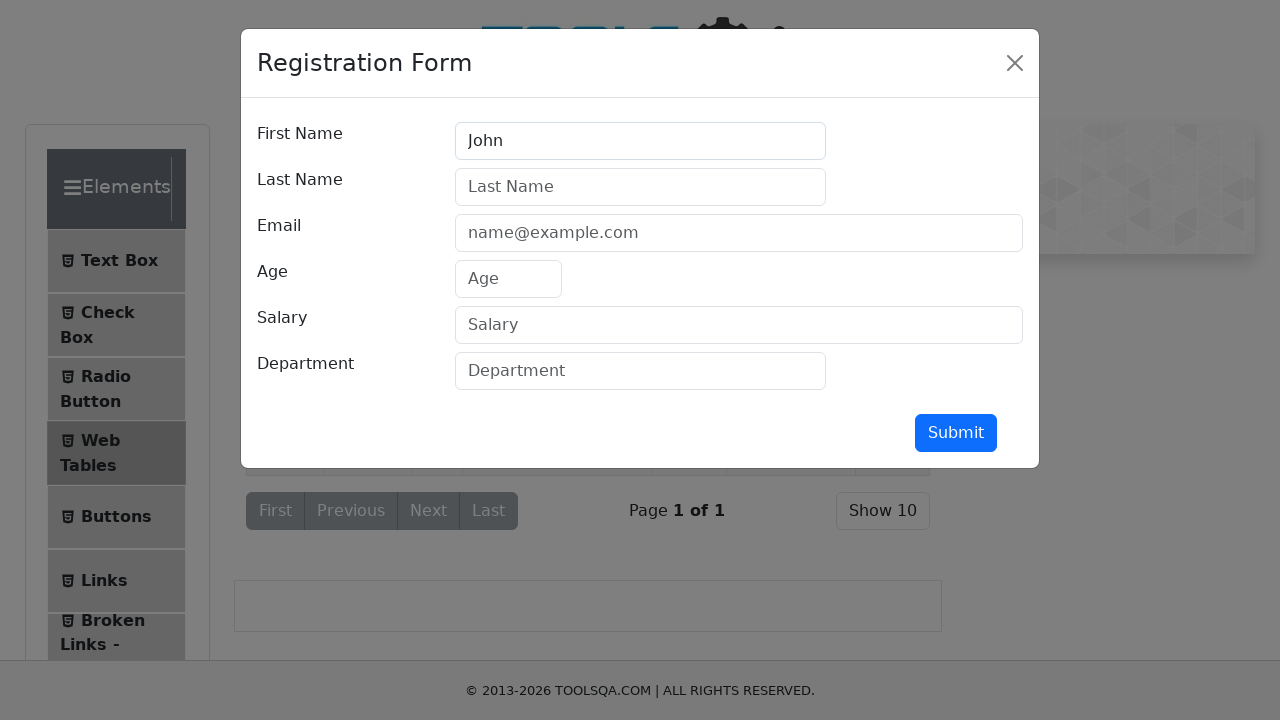

Filled last name field with 'Smith' on #lastName
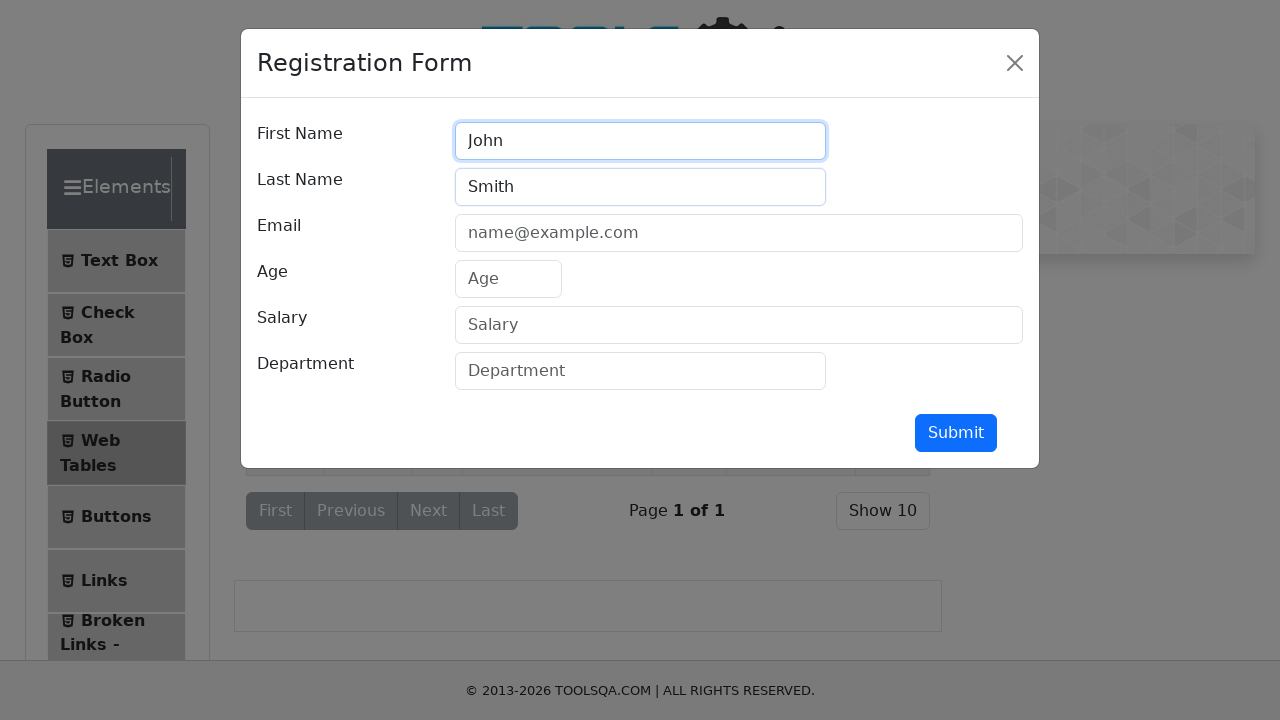

Filled email field with 'john.smith@example.com' on #userEmail
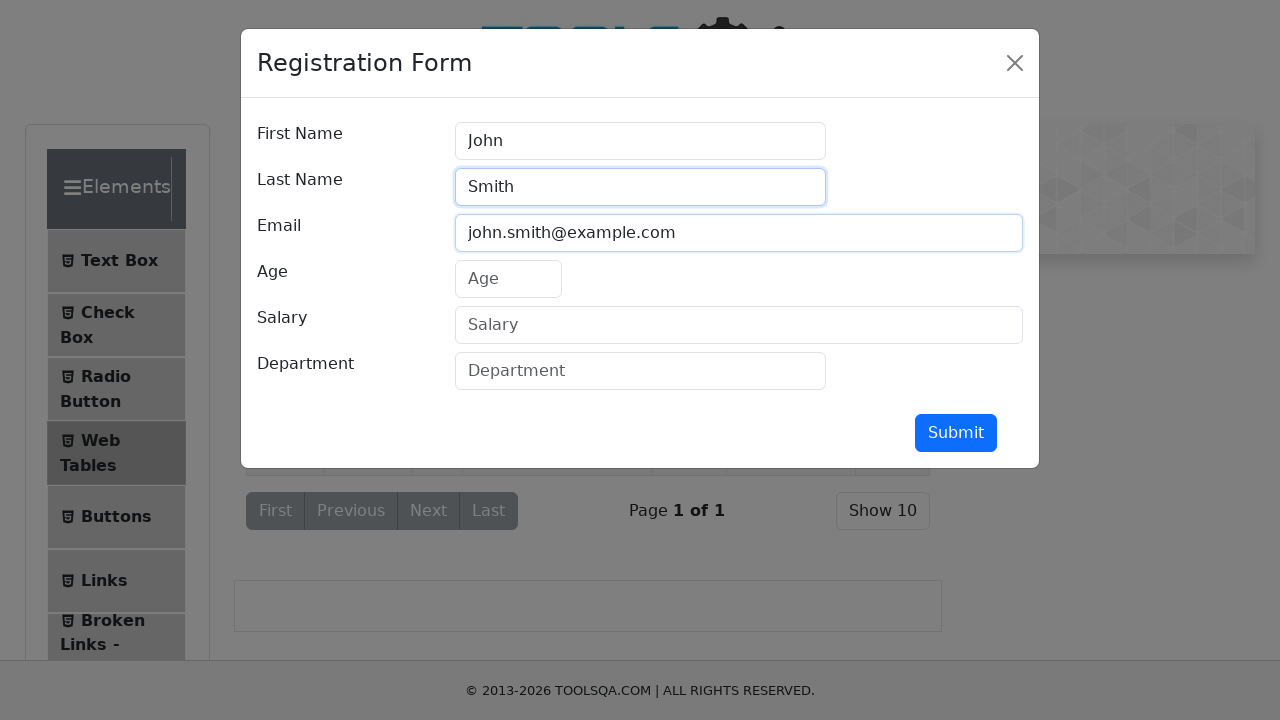

Filled age field with '35' on #age
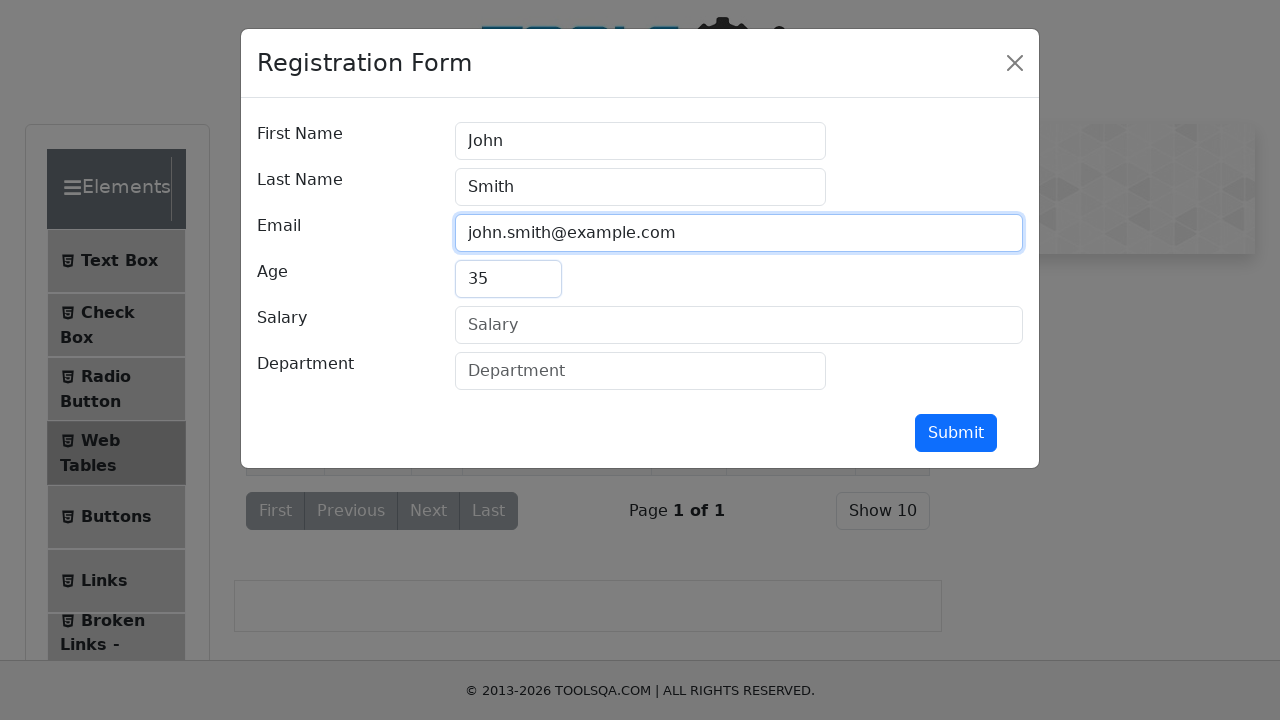

Filled salary field with '75000' on #salary
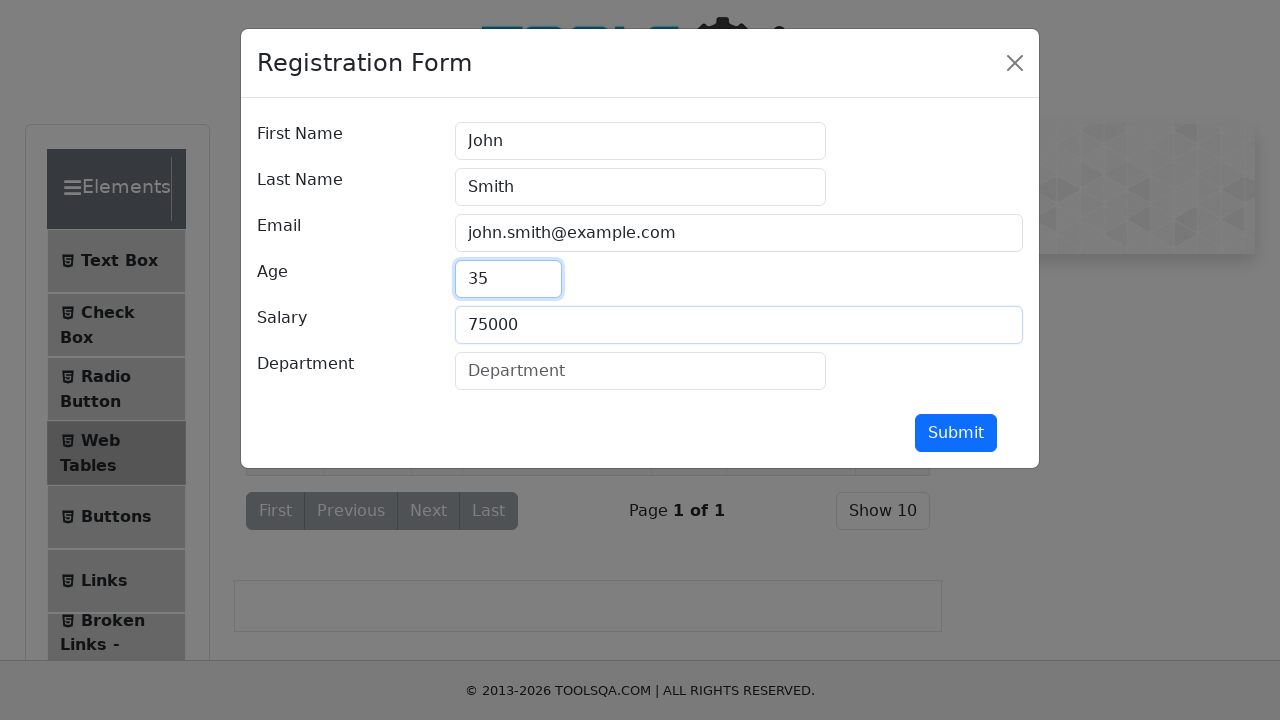

Filled department field with 'Engineering' on #department
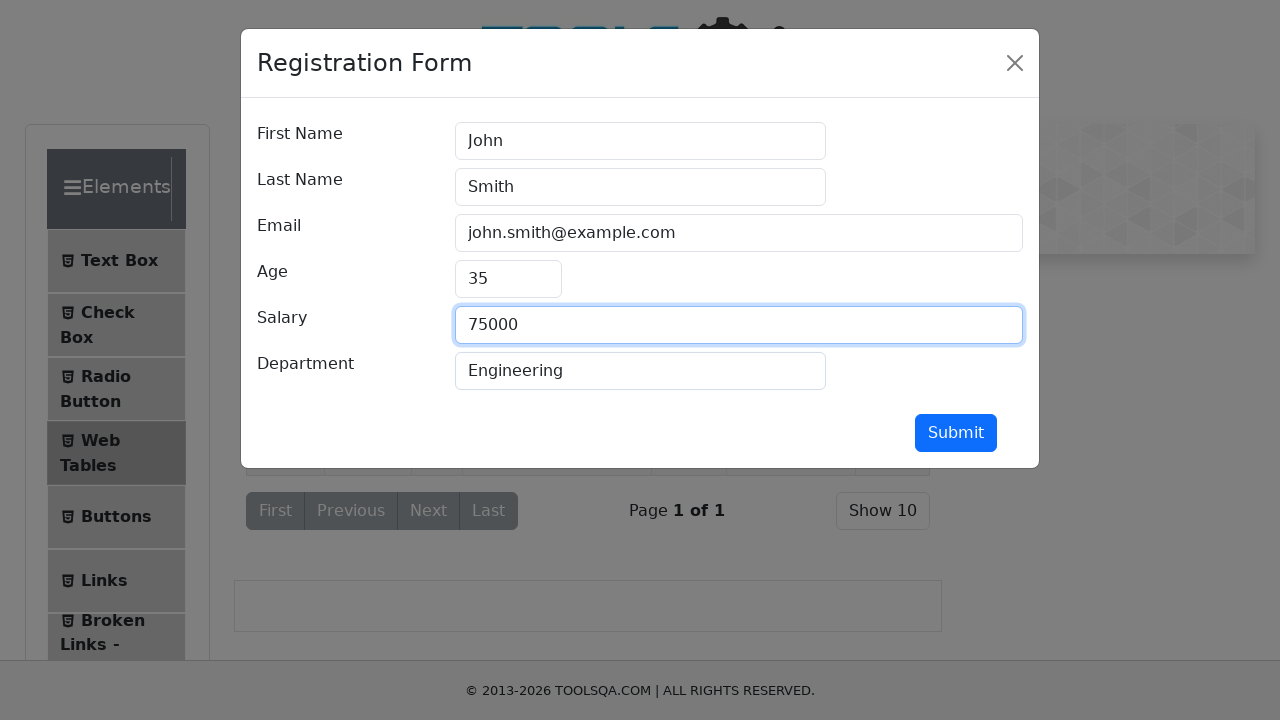

Clicked submit button to add new record at (956, 433) on #submit
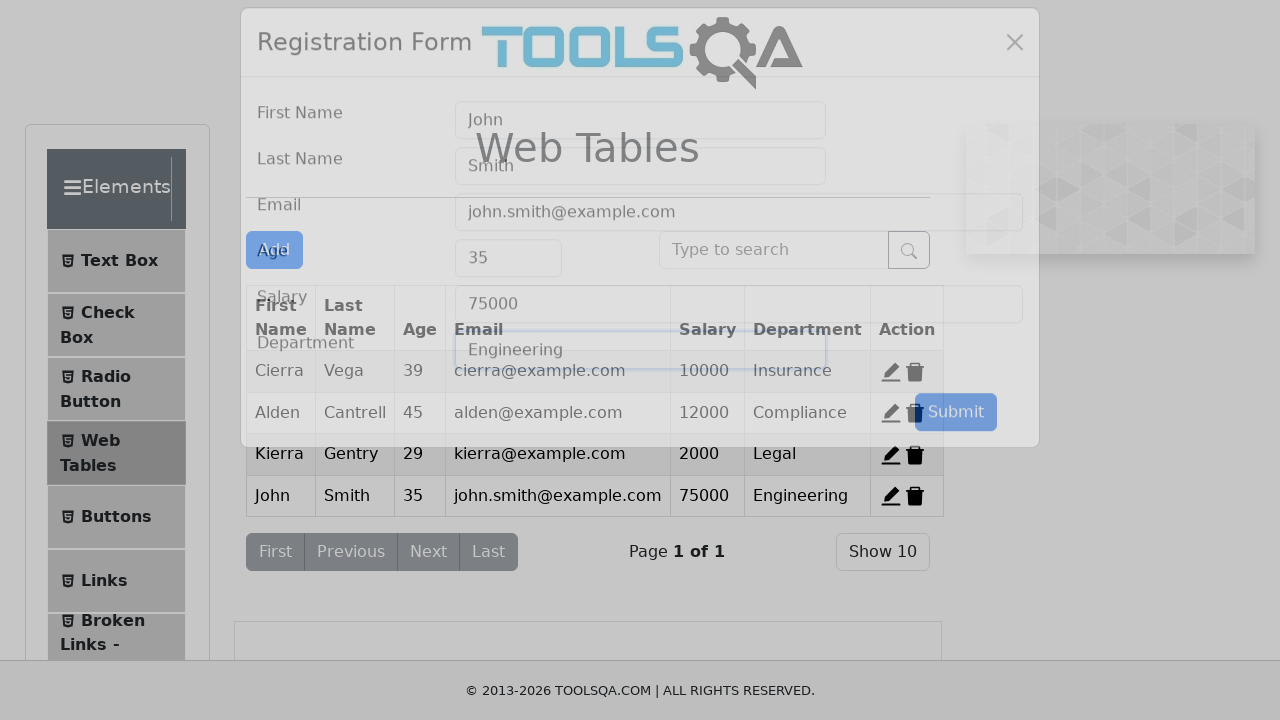

Registration modal closed after form submission
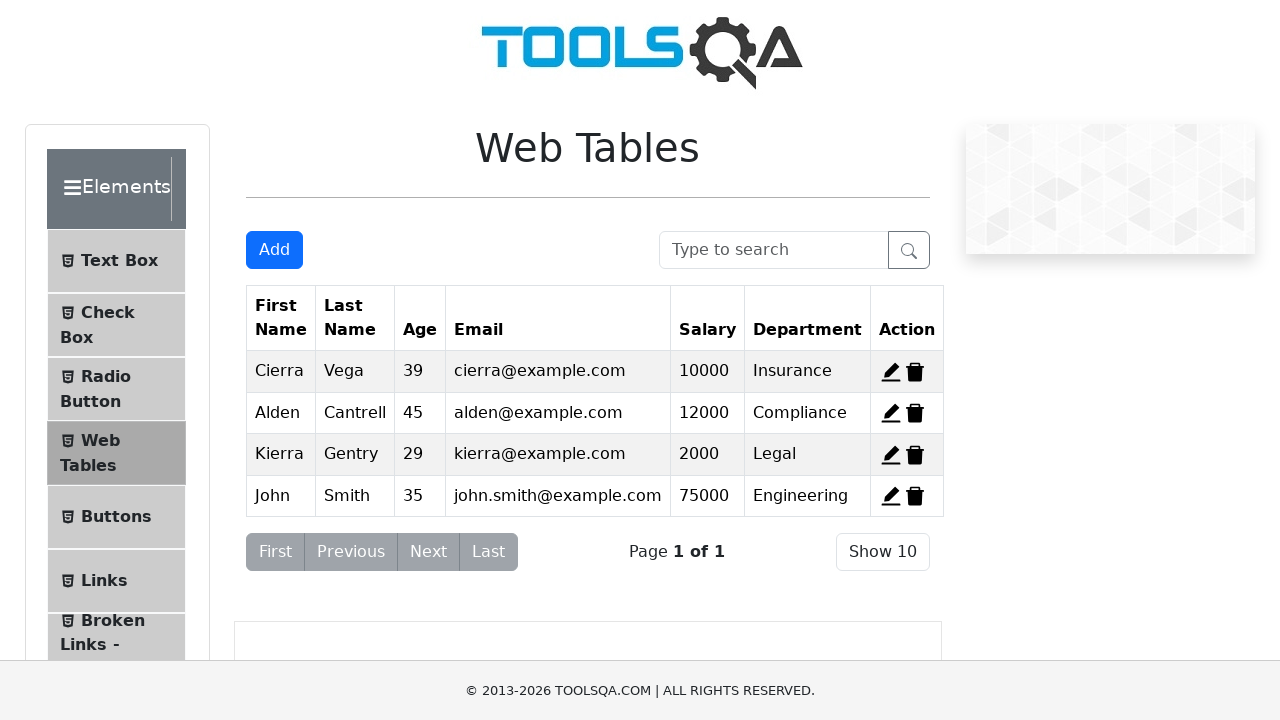

Verified new record 'John' appears in the table
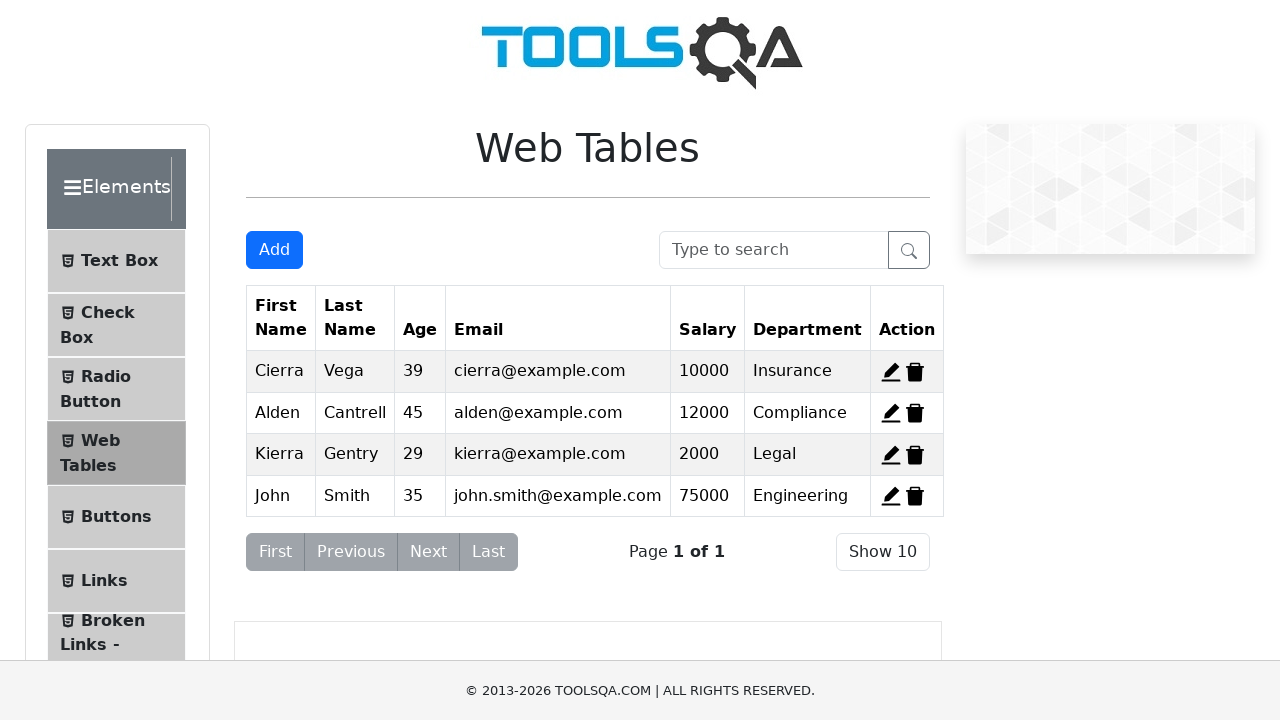

Clicked edit button for the new record at (891, 372) on .action-buttons span[title='Edit']
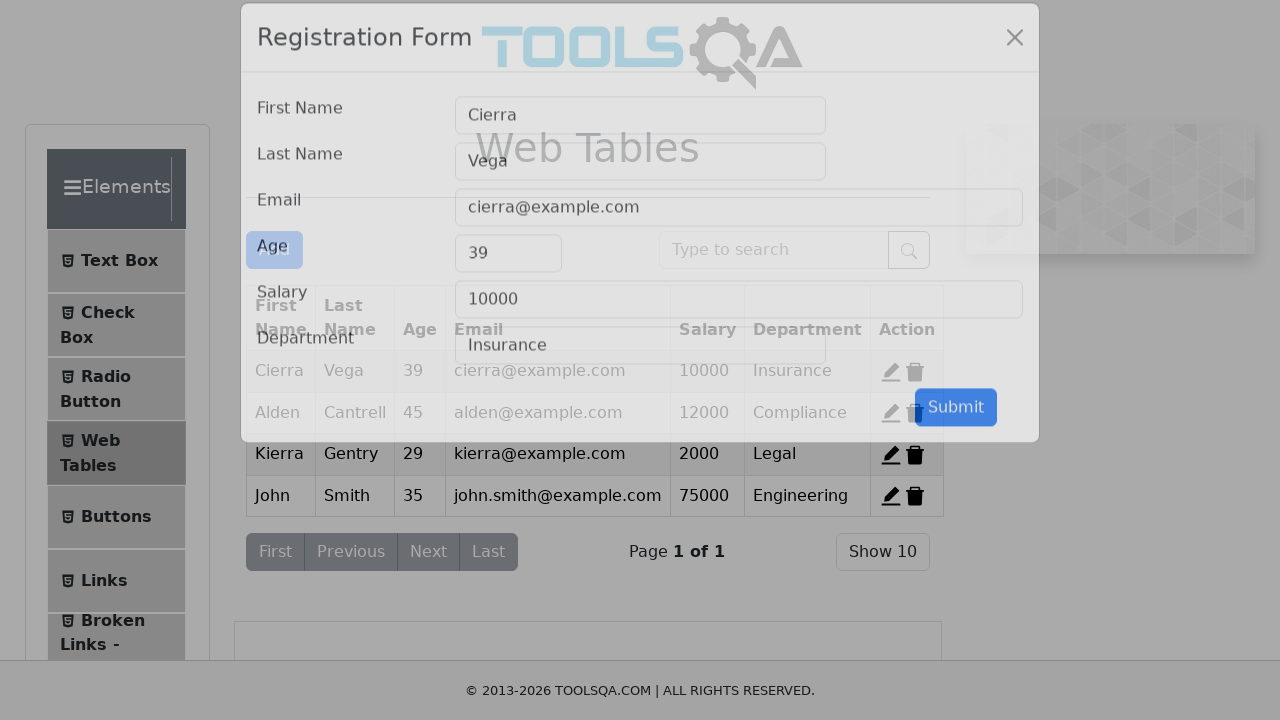

Edit form modal appeared
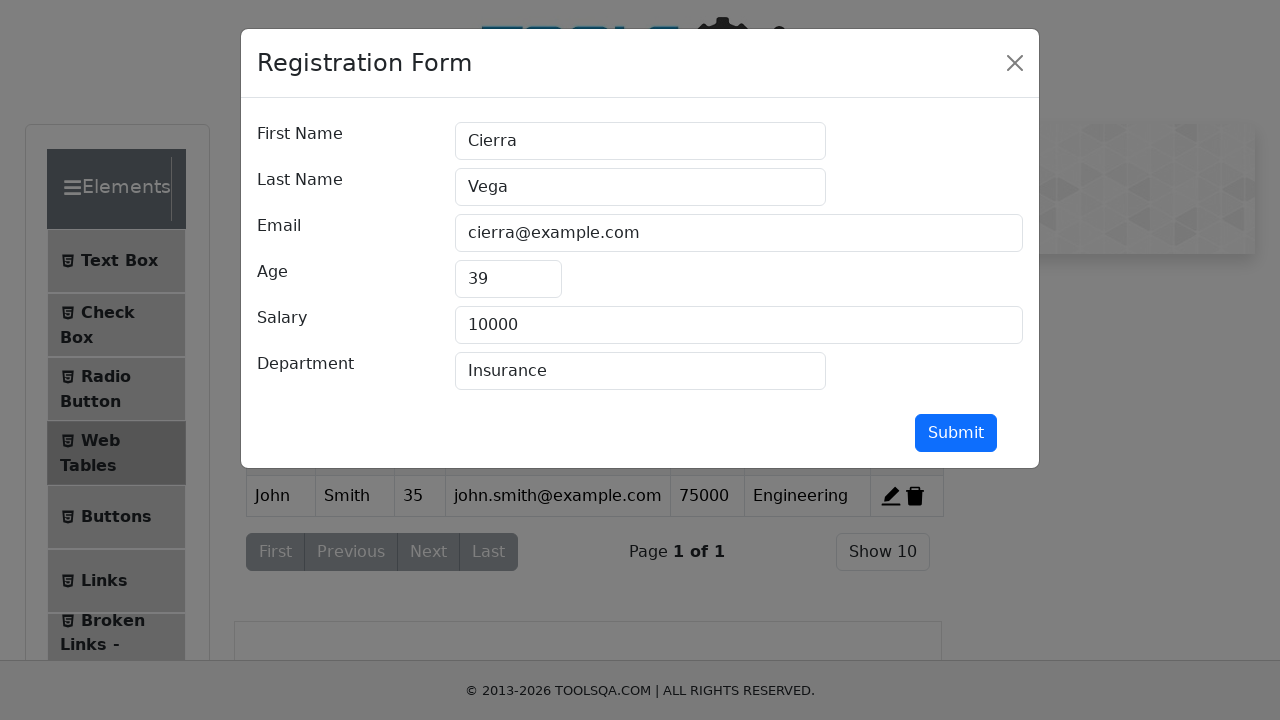

Changed department field from 'Engineering' to 'Marketing' on #department
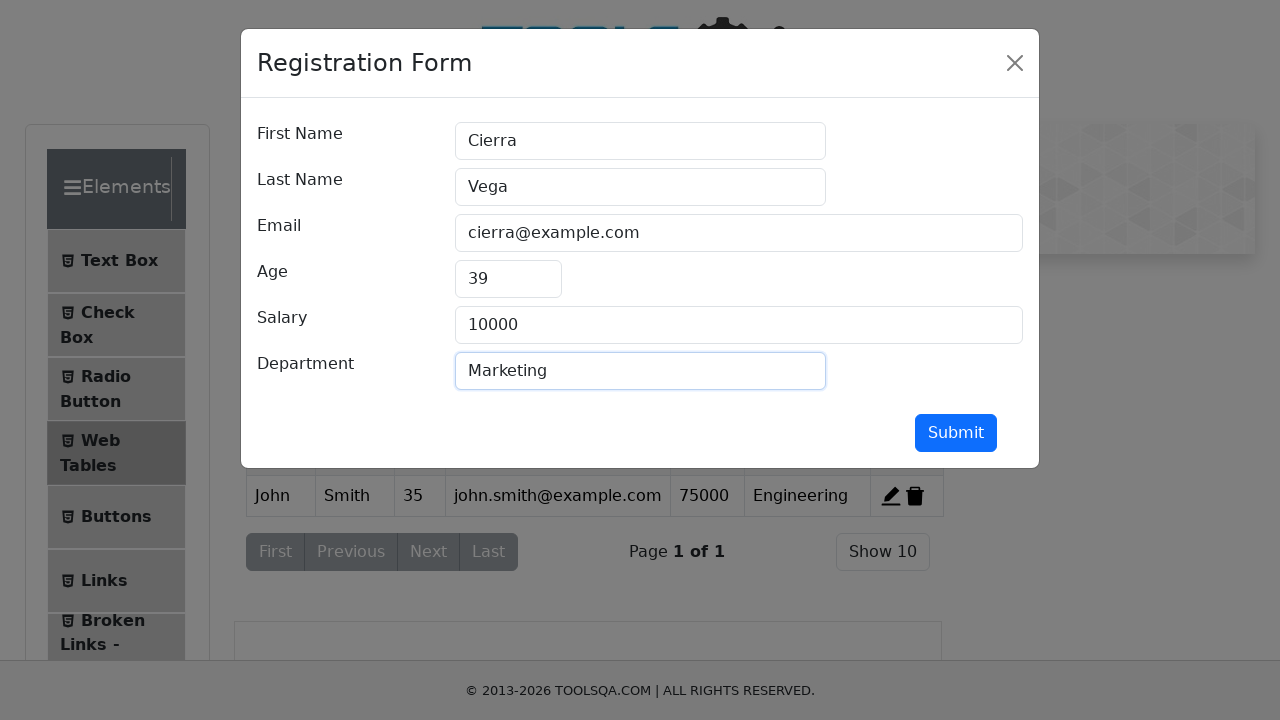

Clicked submit button to save edited record at (956, 433) on #submit
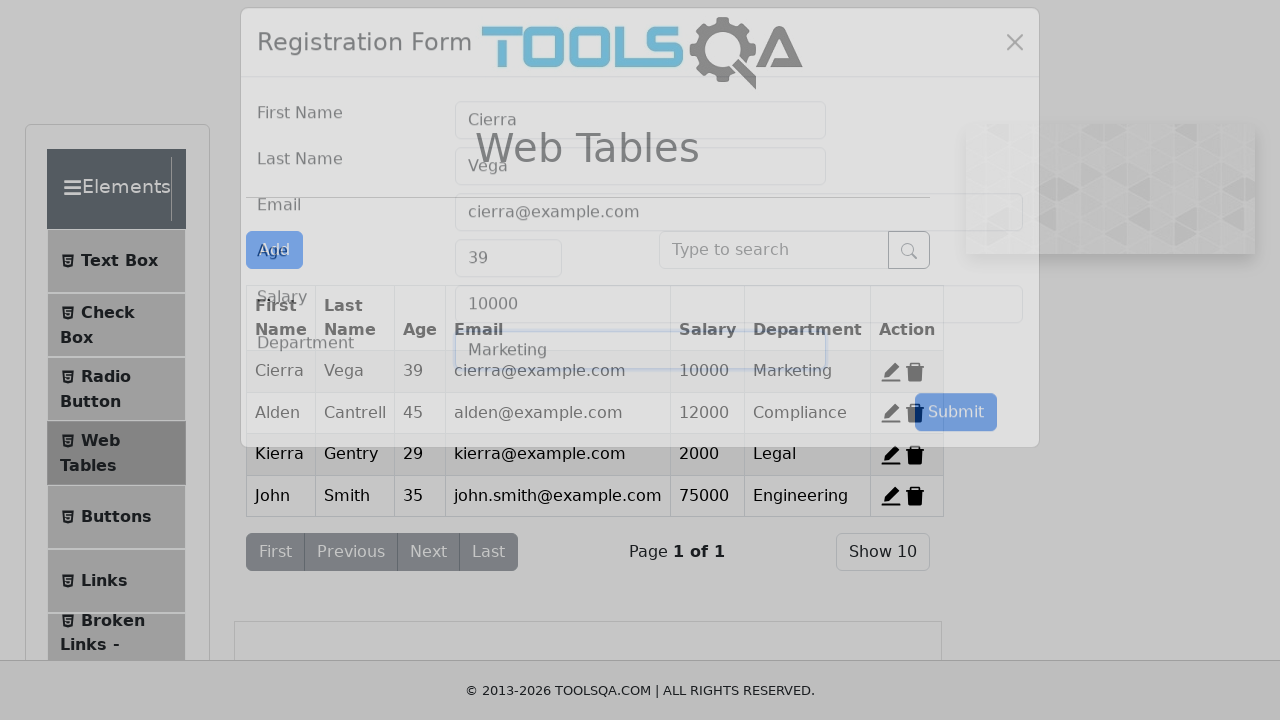

Edit modal closed after form submission
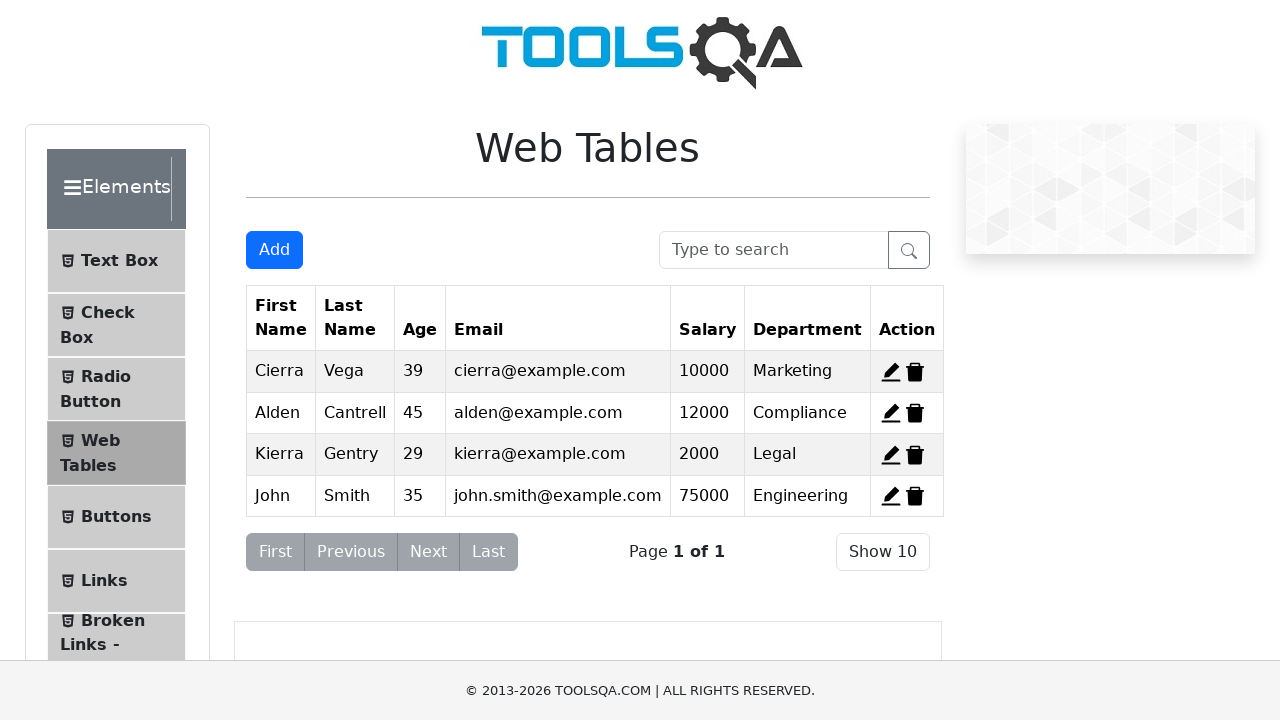

Verified record was updated with 'Marketing' department
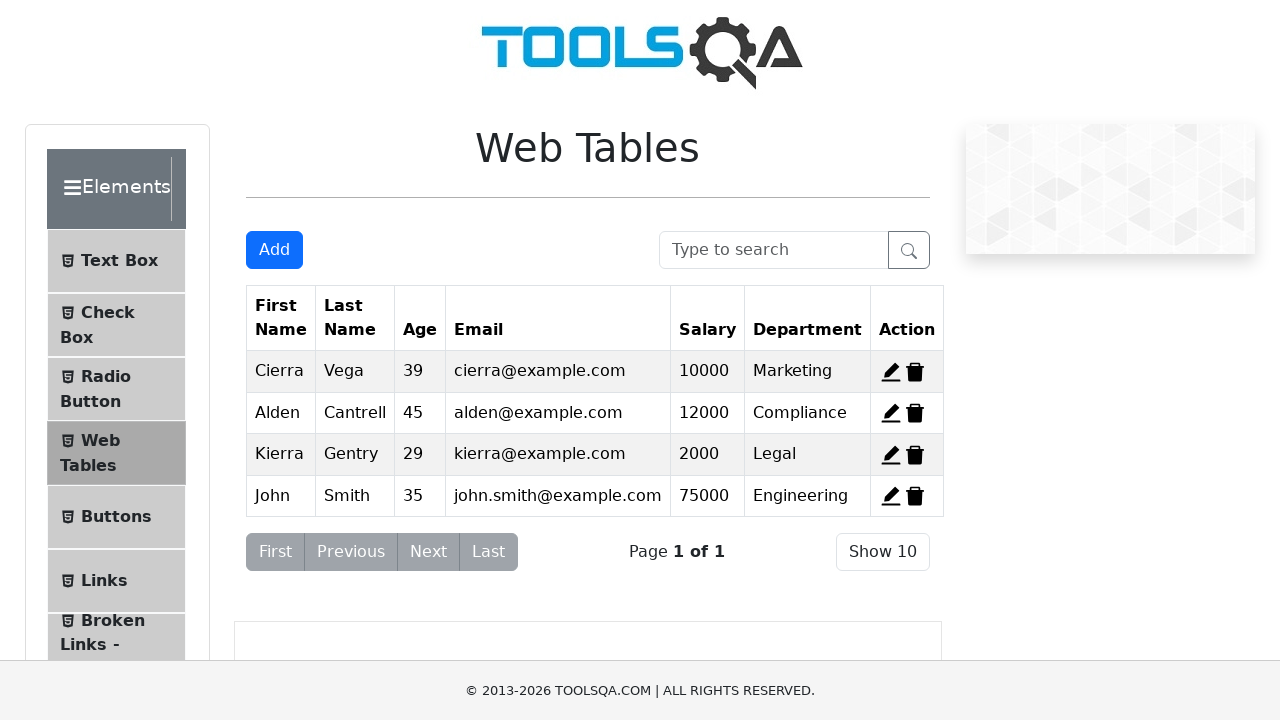

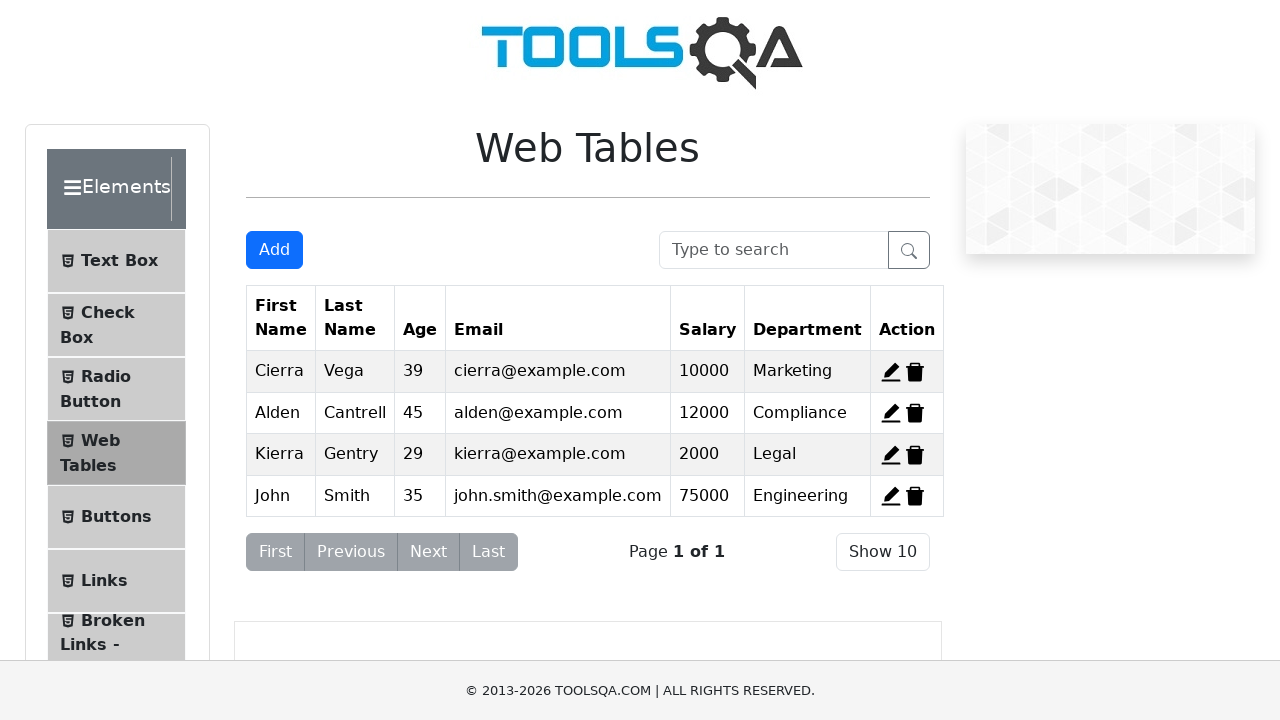